Tests sign-up form validation by attempting to register with a blank username and verifying the appropriate error alert appears

Starting URL: https://www.demoblaze.com/

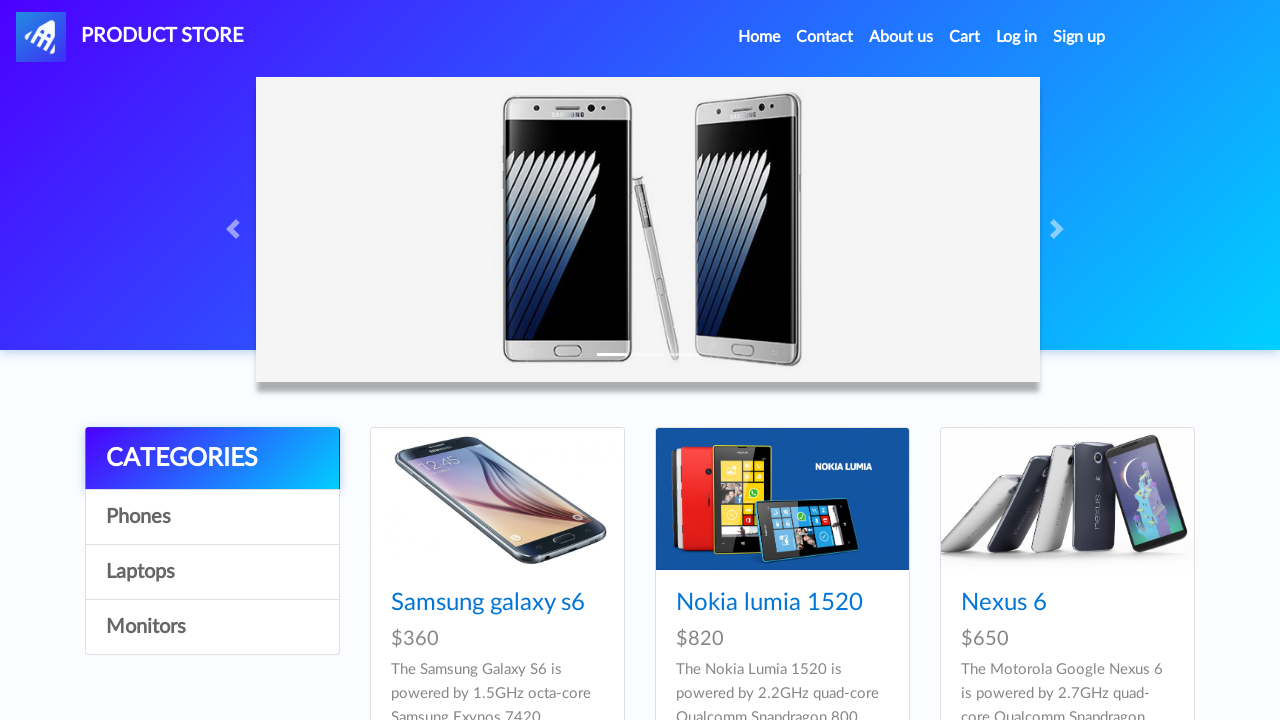

Clicked on Sign up link at (1079, 37) on #signin2
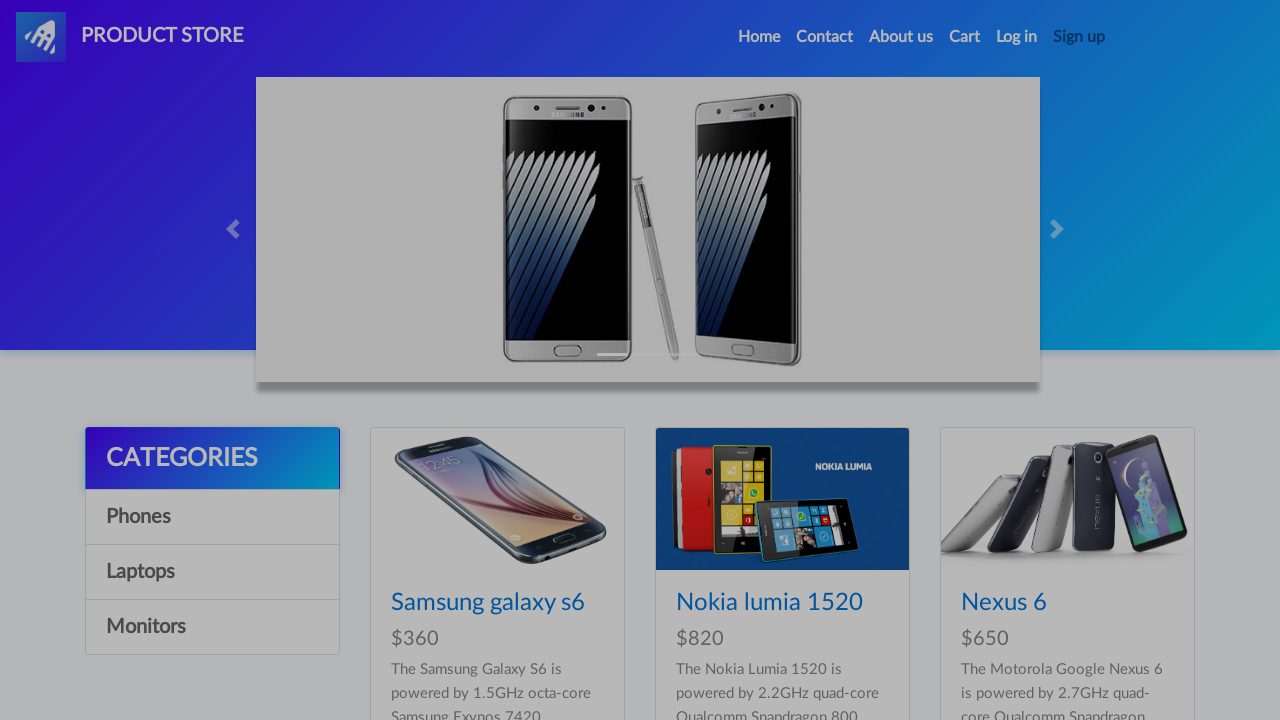

Sign-up modal appeared with username field visible
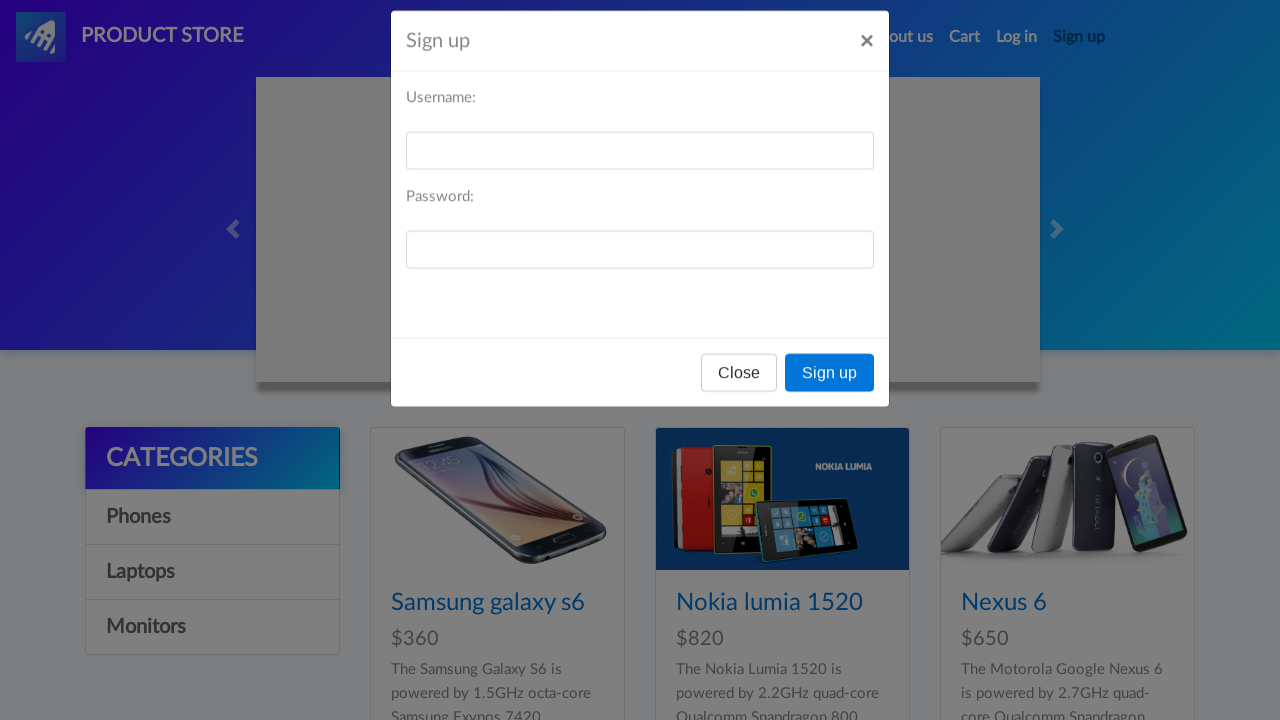

Left username field blank on #sign-username
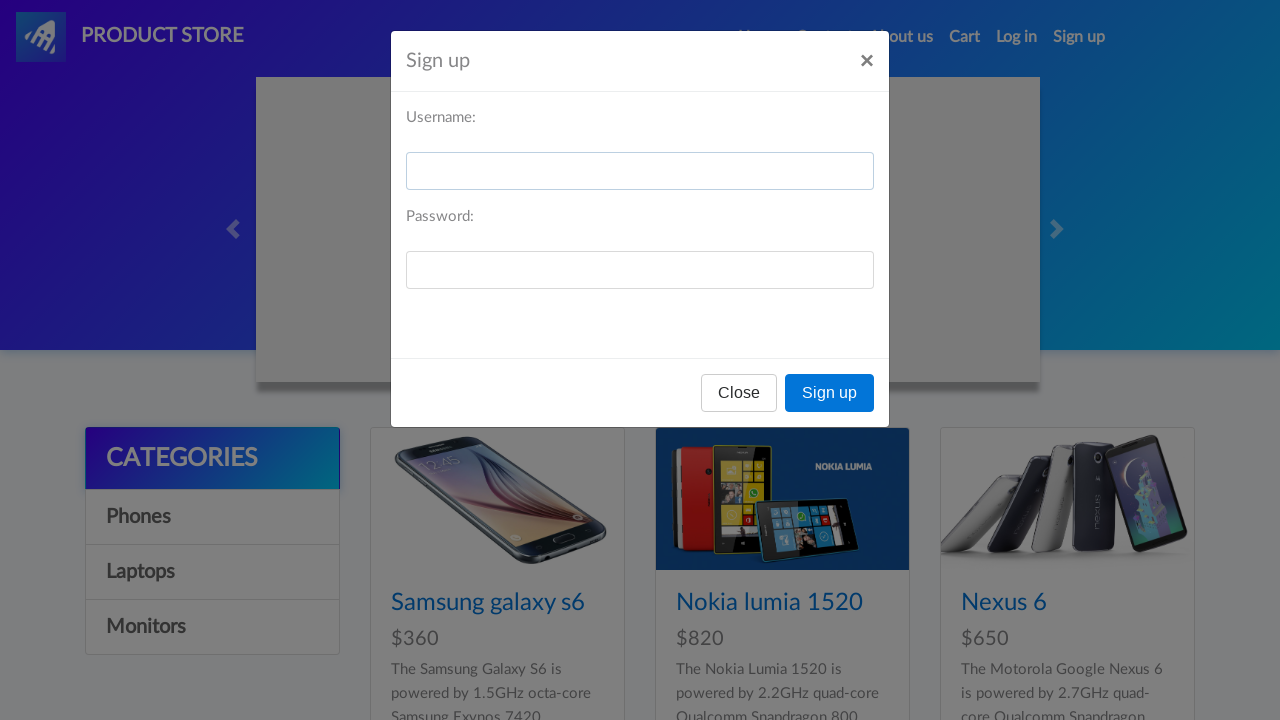

Filled password field with 'password123' on #sign-password
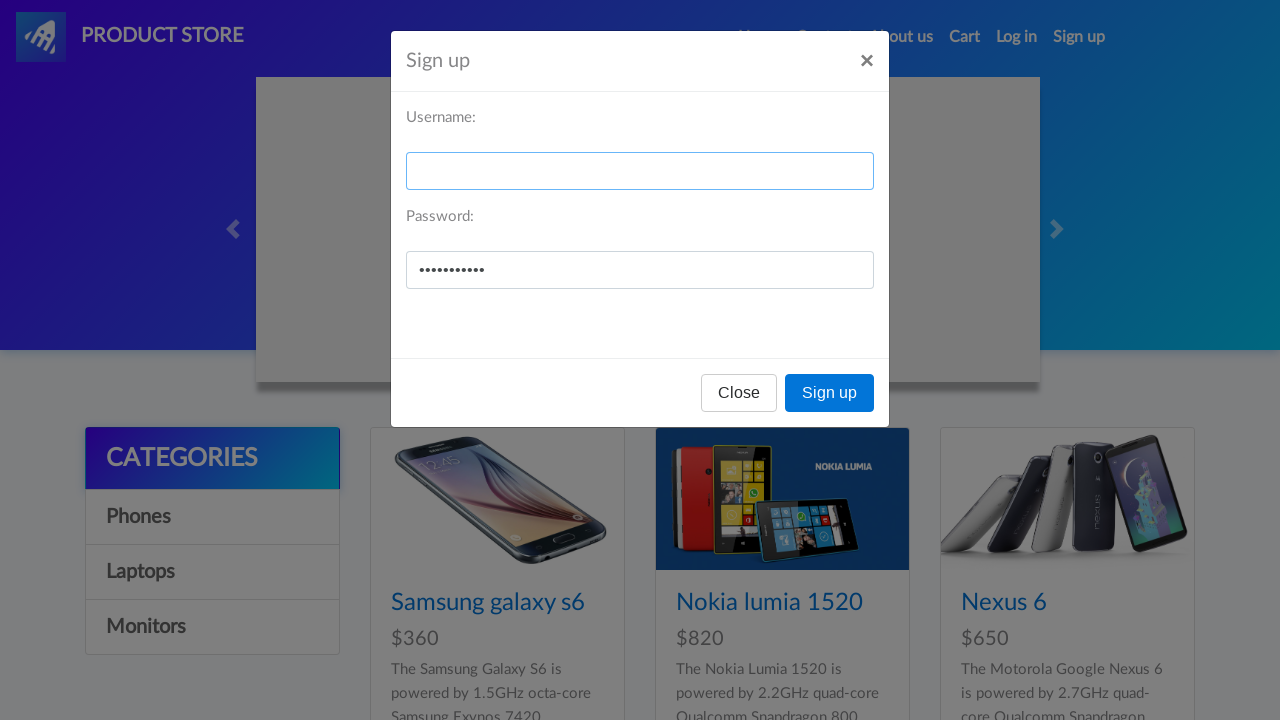

Clicked Sign up button to submit form with blank username at (830, 393) on xpath=//button[text()='Sign up']
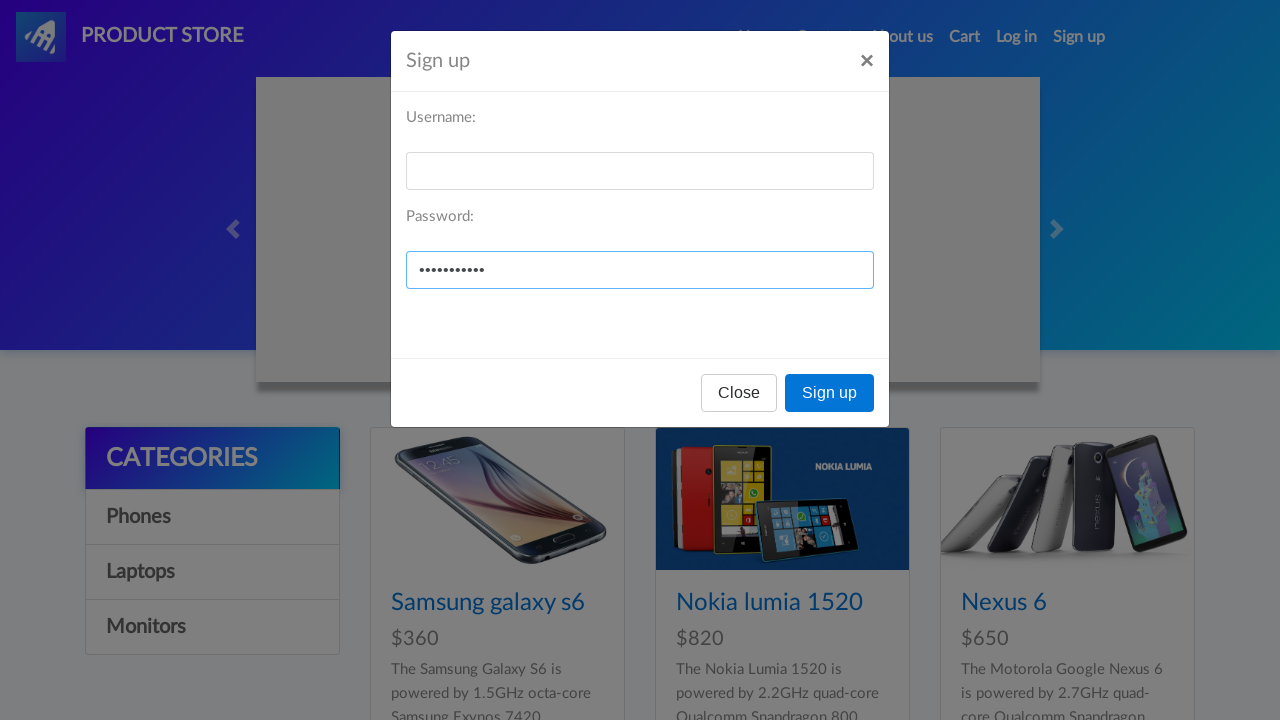

Set up alert dialog handler to accept error messages
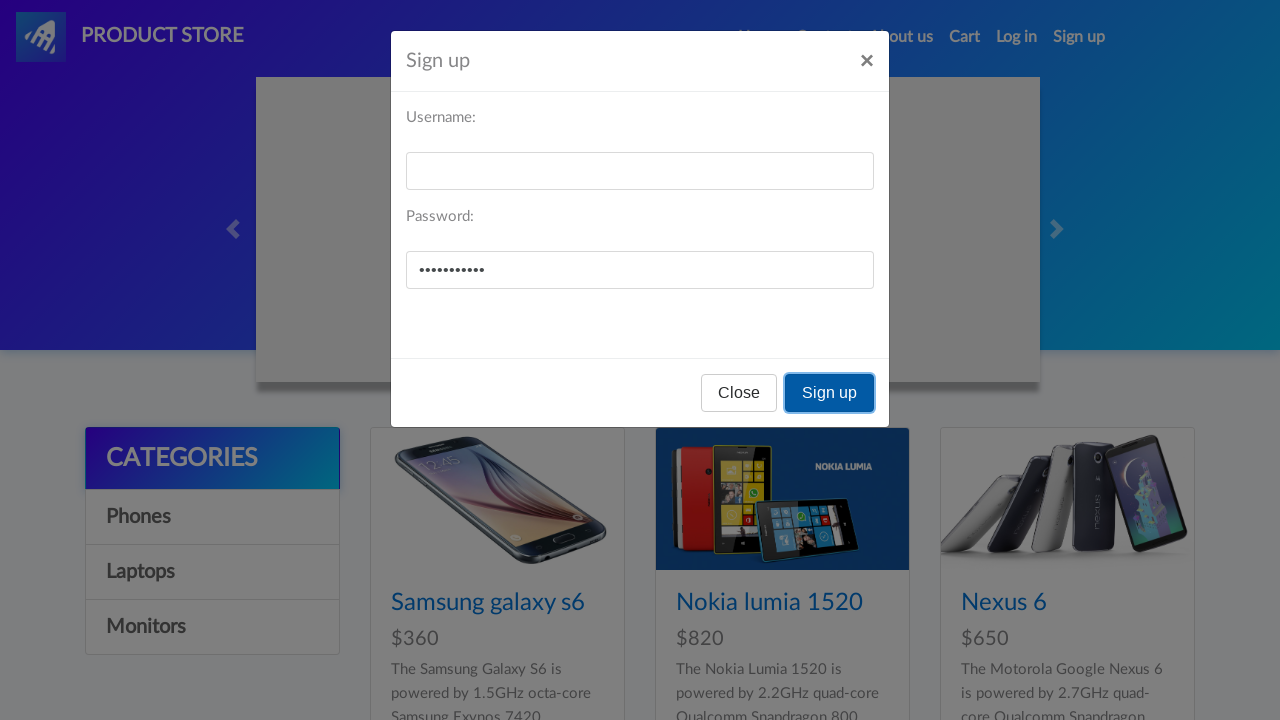

Waited for alert dialog to appear and be processed
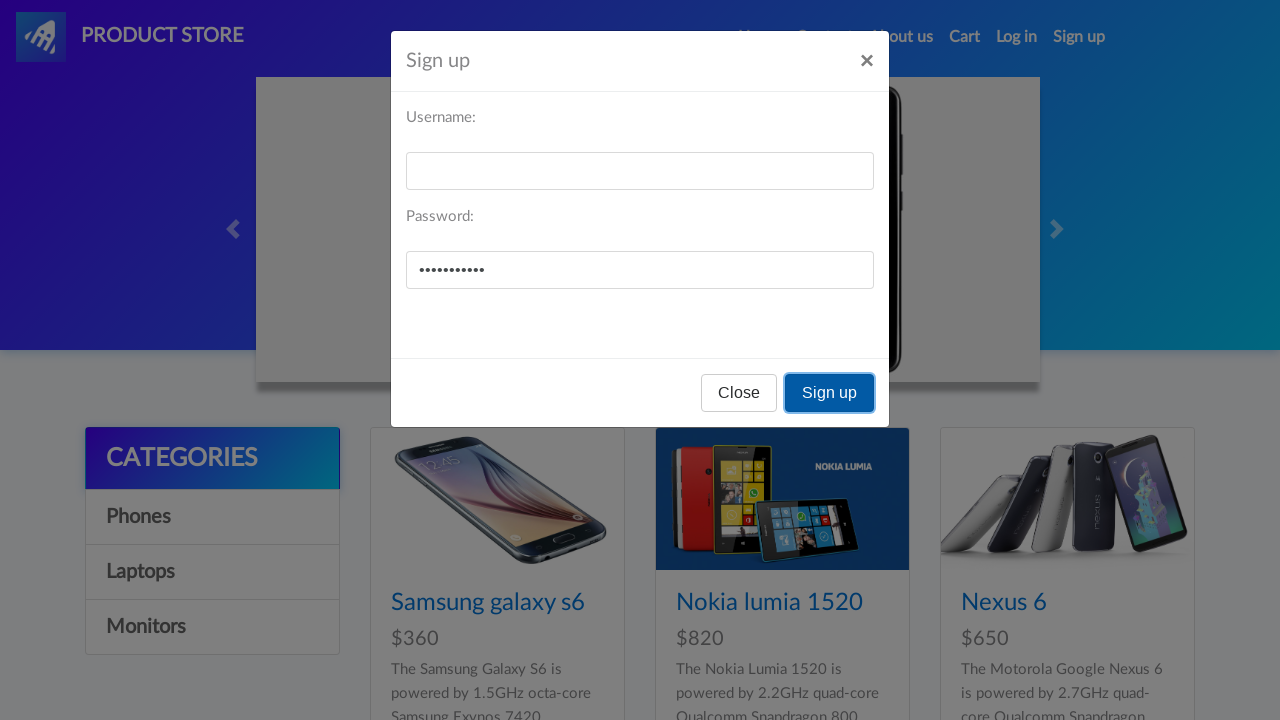

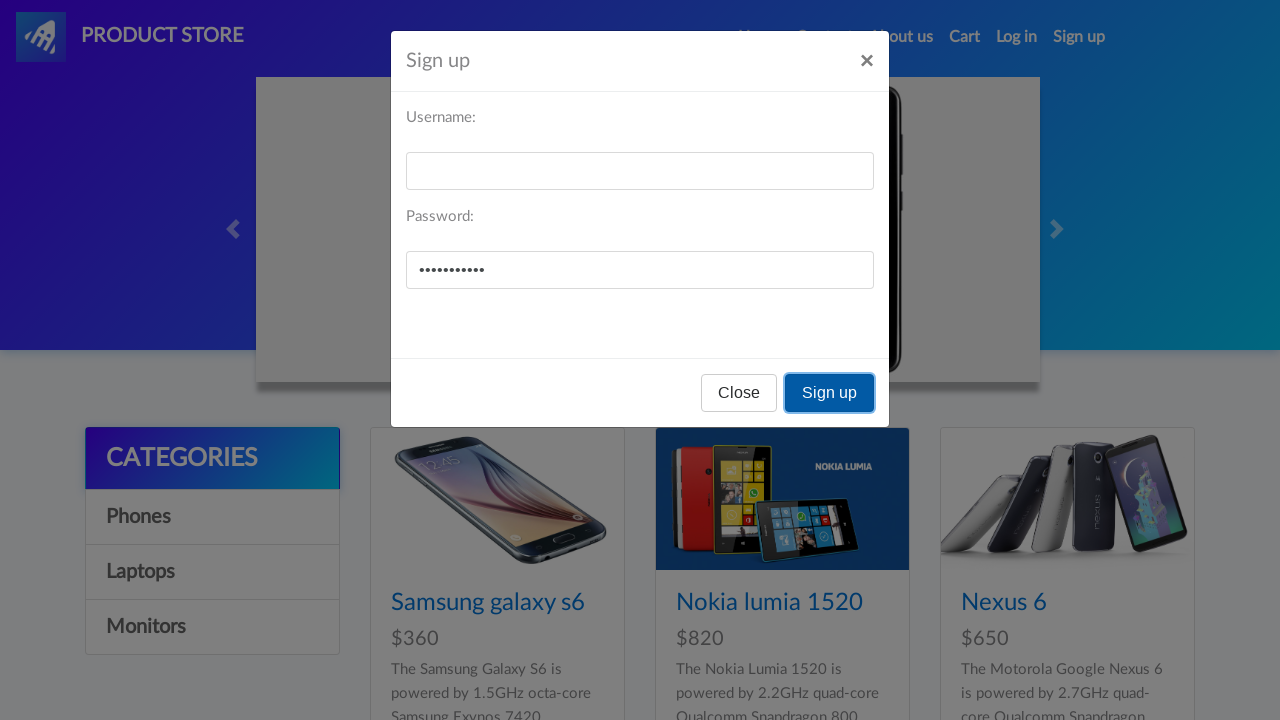